Tests signup form validation when both username and password fields are left blank

Starting URL: https://www.demoblaze.com/index.html

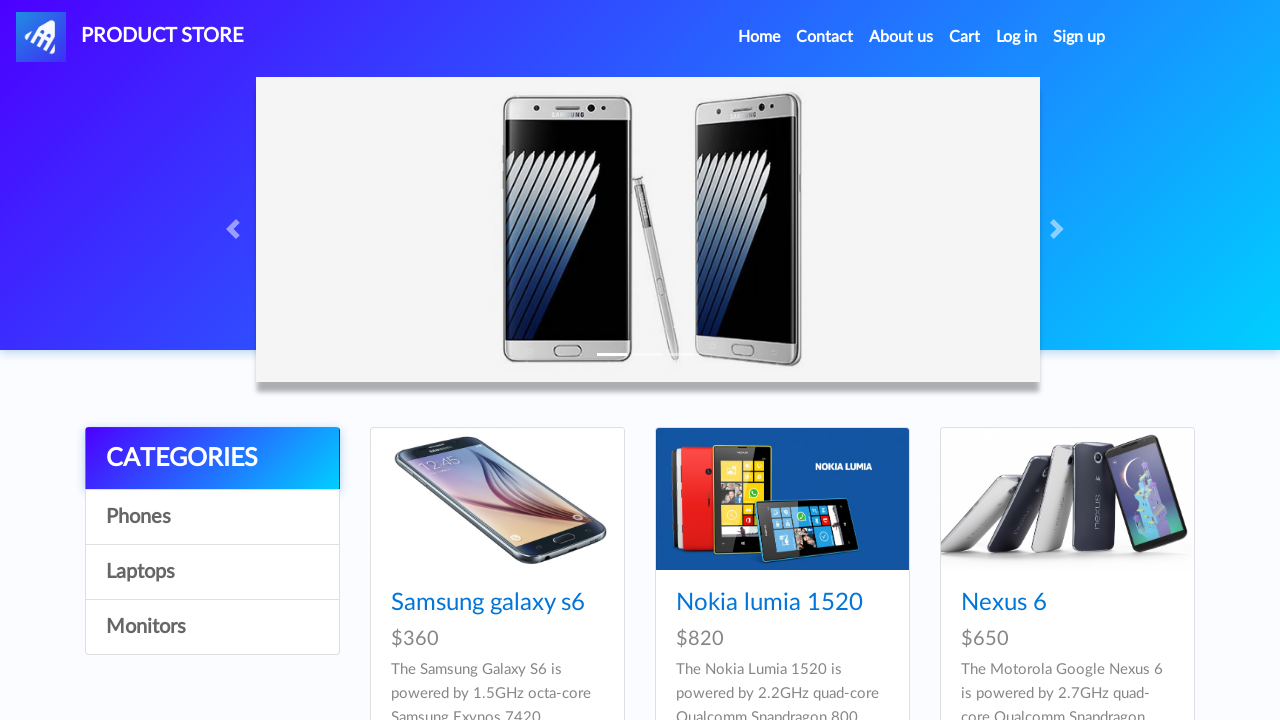

Set up dialog handler to accept validation errors
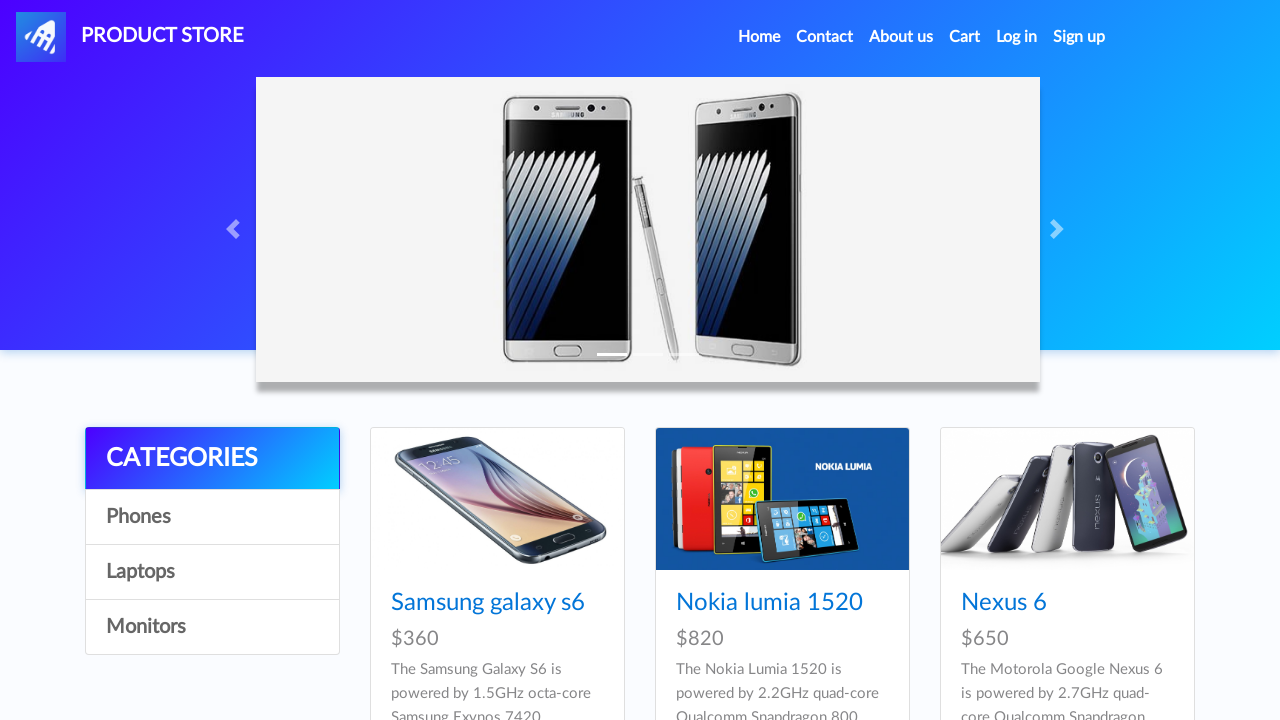

Clicked 'Sign up' link to open signup form at (1079, 37) on a:has-text('Sign up')
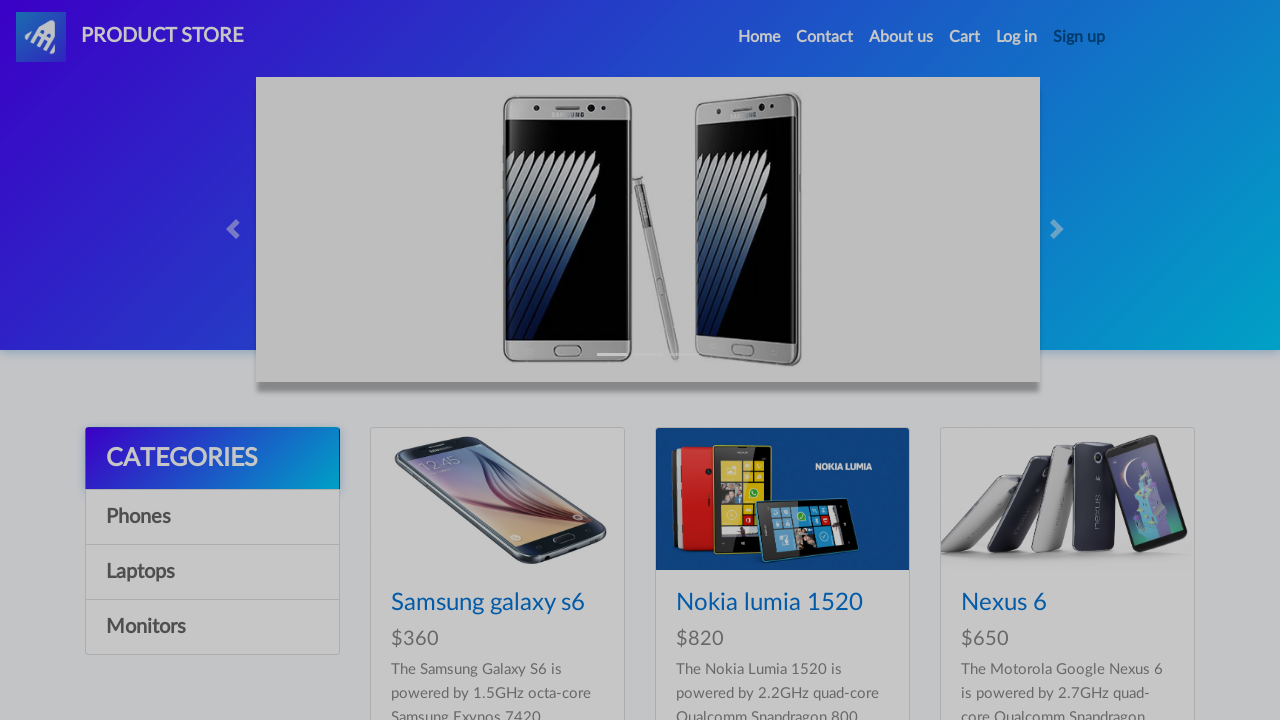

Clicked 'Sign up' button with username and password fields left blank at (830, 393) on button:has-text('Sign up')
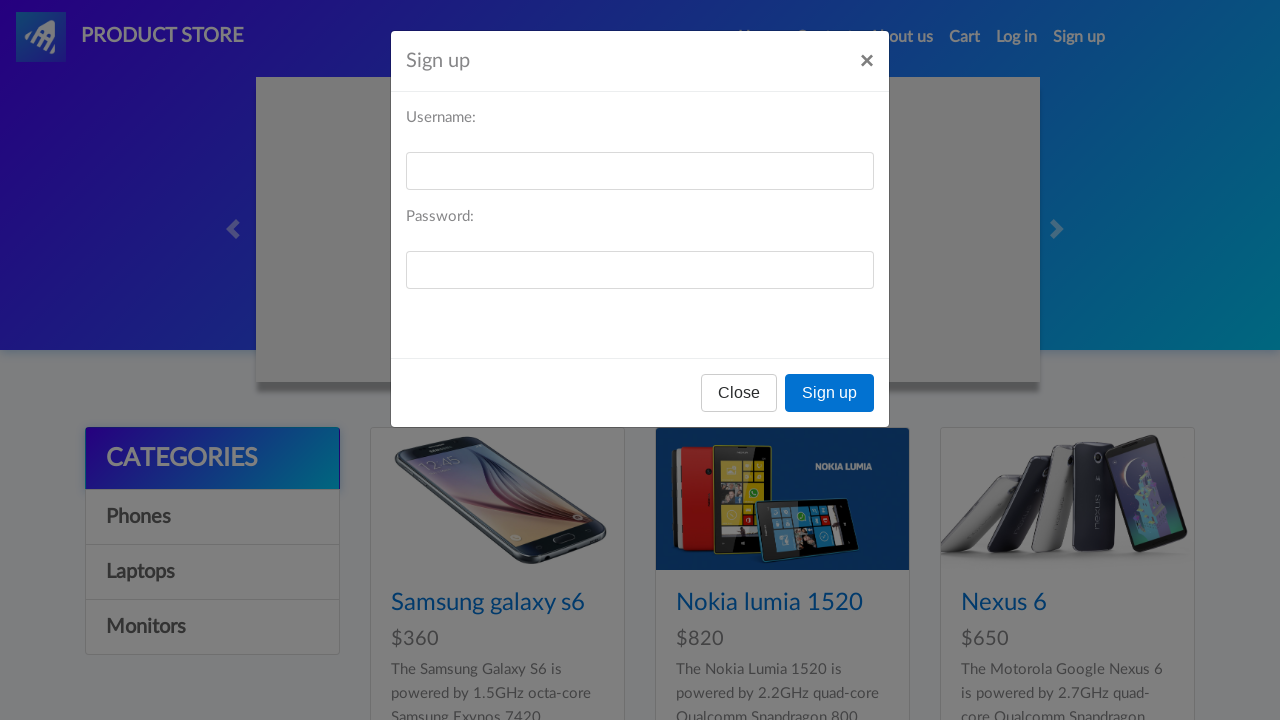

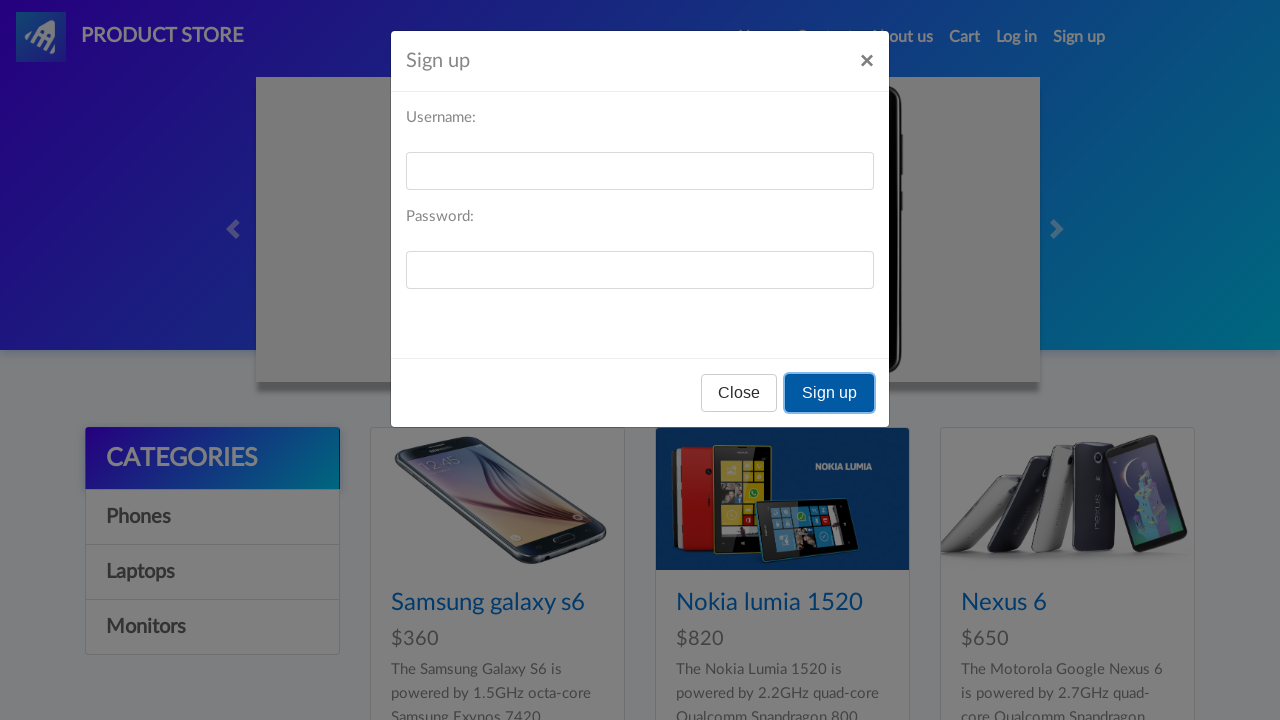